Navigates to Bol.com Dutch homepage and waits for the page to load

Starting URL: https://www.bol.com/nl/nl/

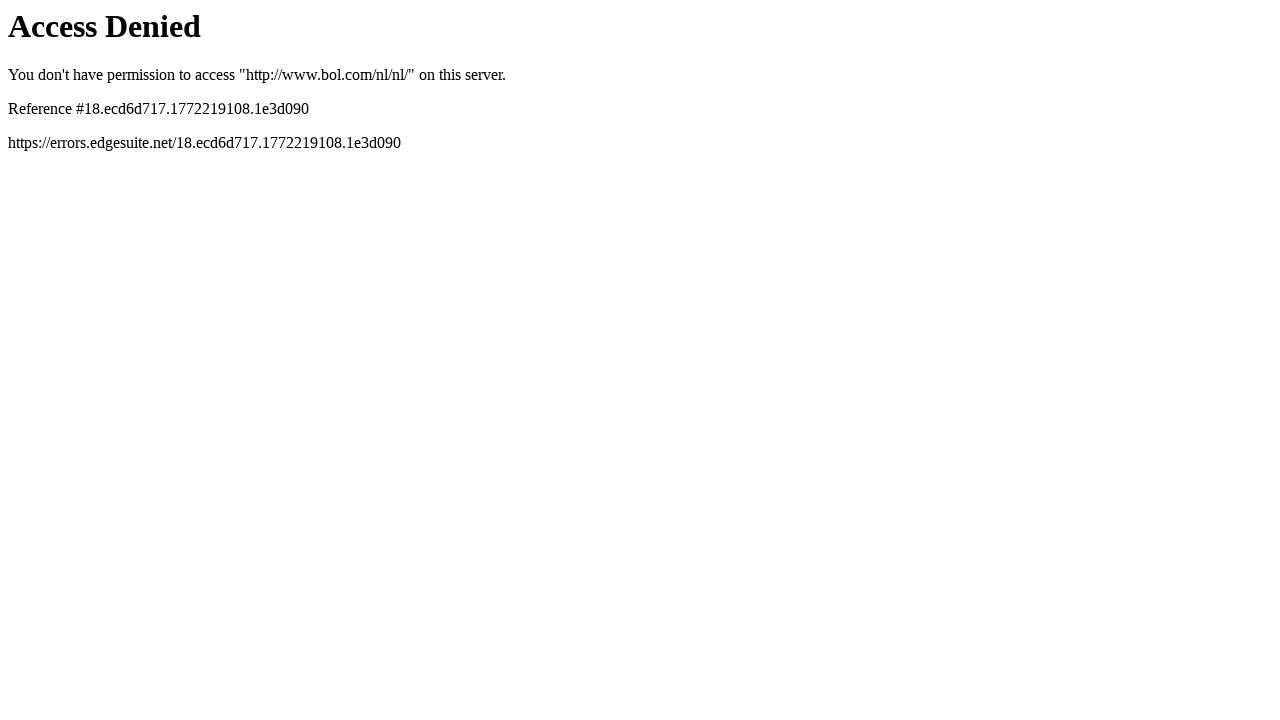

Navigated to Bol.com Dutch homepage
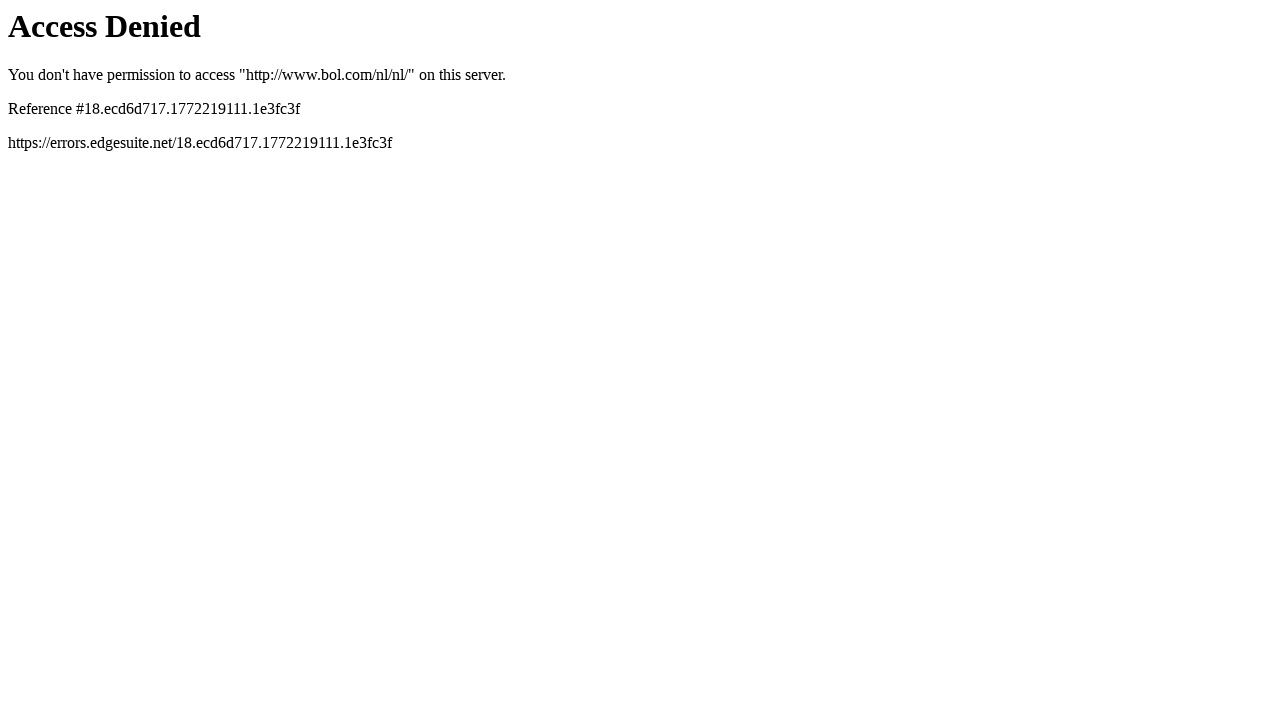

Waited for page to load (domcontentloaded)
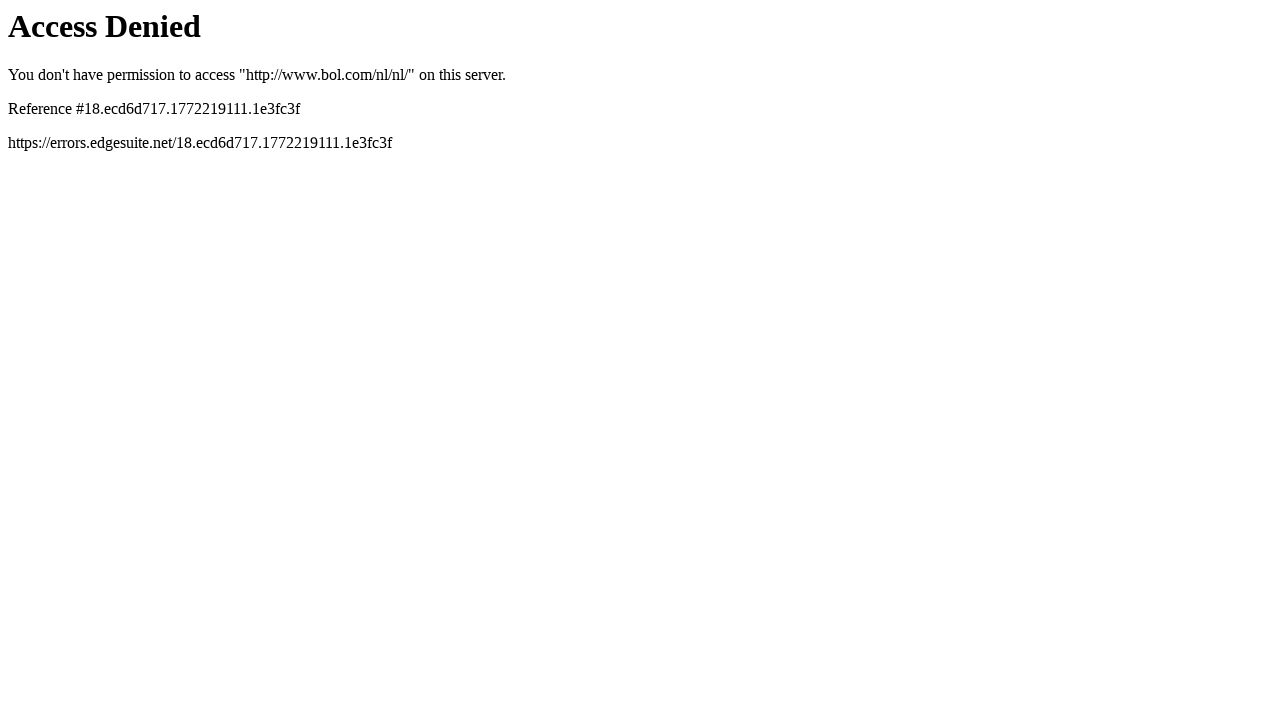

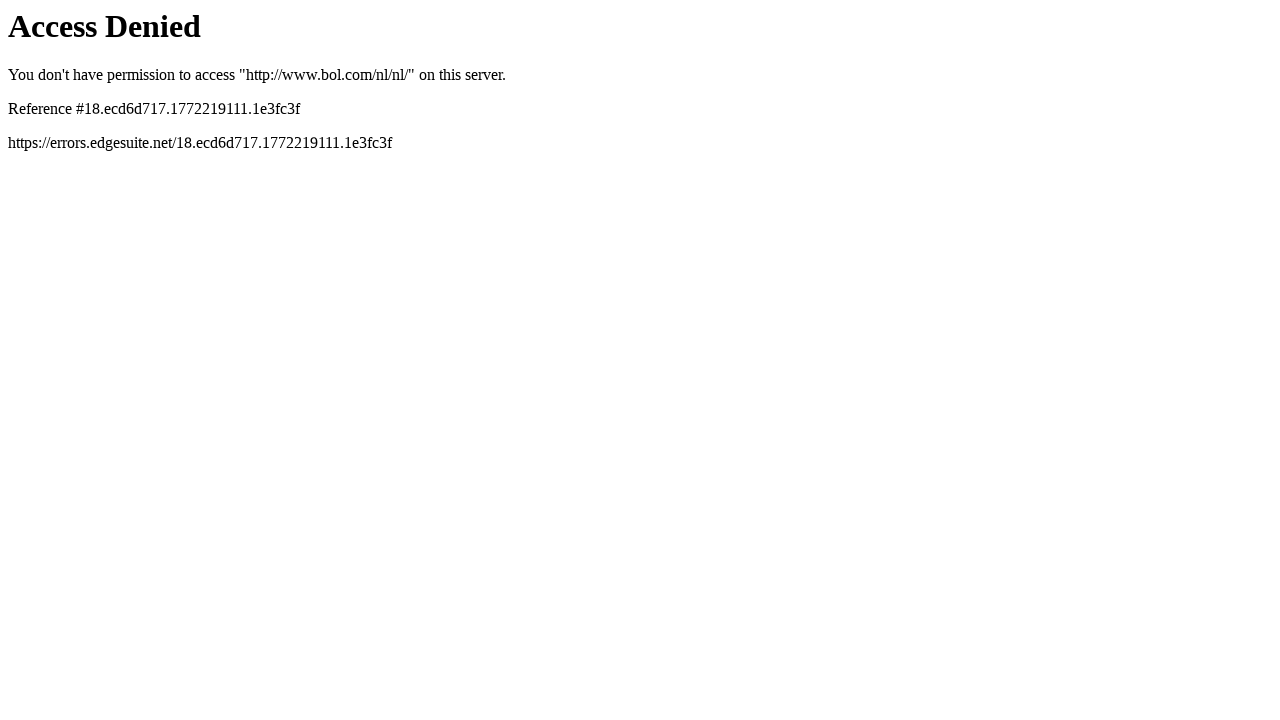